Tests JavaScript alert popup by clicking the JS Alert button, accepting the alert, and verifying the result message displays the correct confirmation text.

Starting URL: https://the-internet.herokuapp.com/javascript_alerts

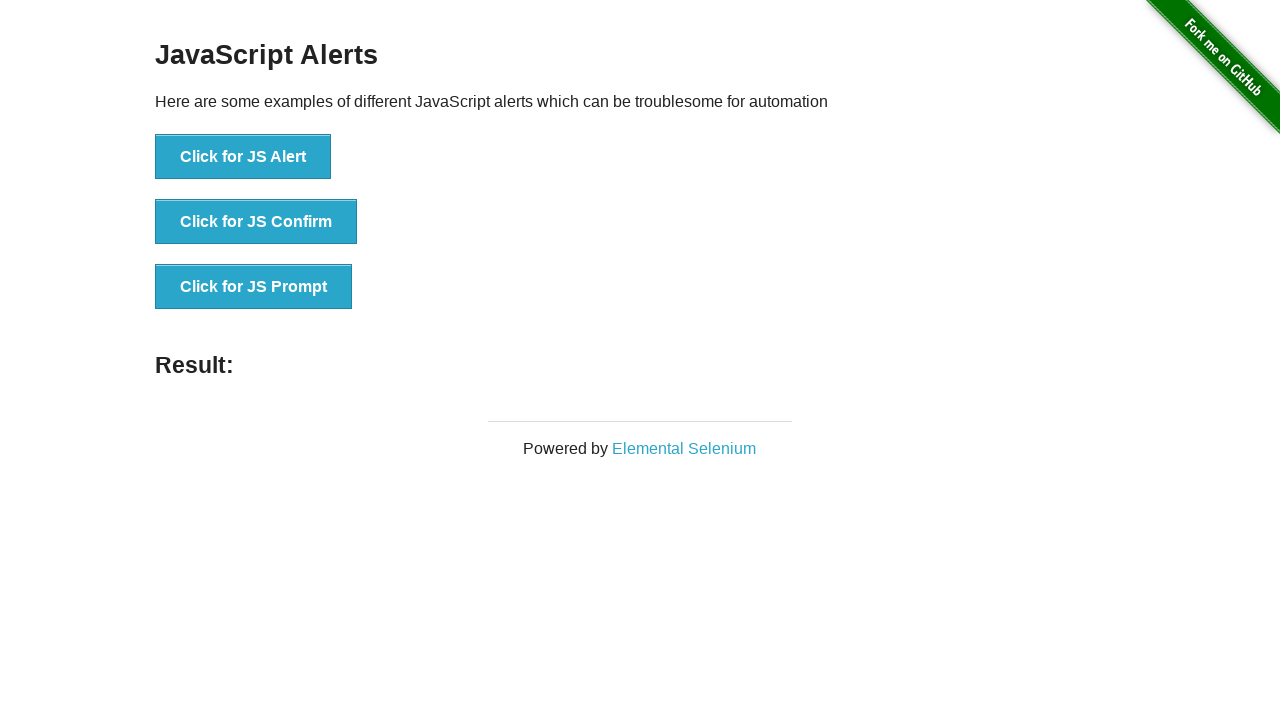

Navigated to JavaScript alerts test page
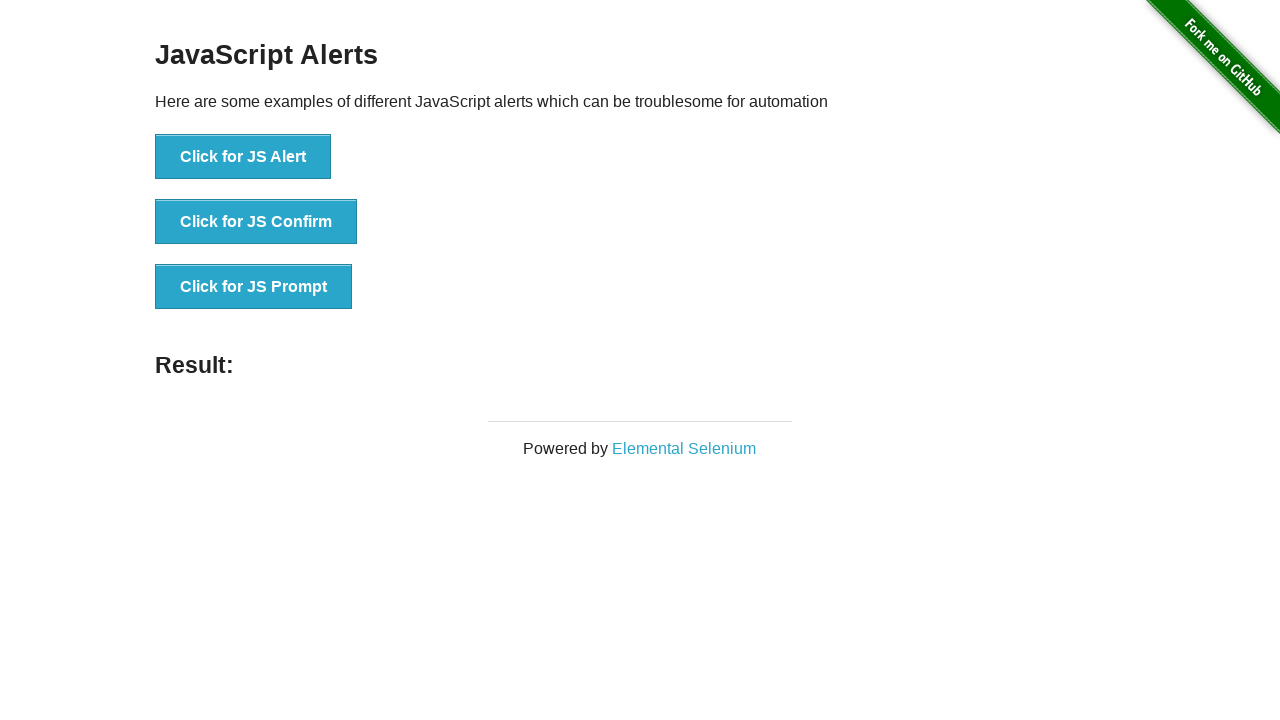

Clicked JS Alert button to trigger JavaScript alert popup at (243, 157) on button[onclick*='jsAlert']
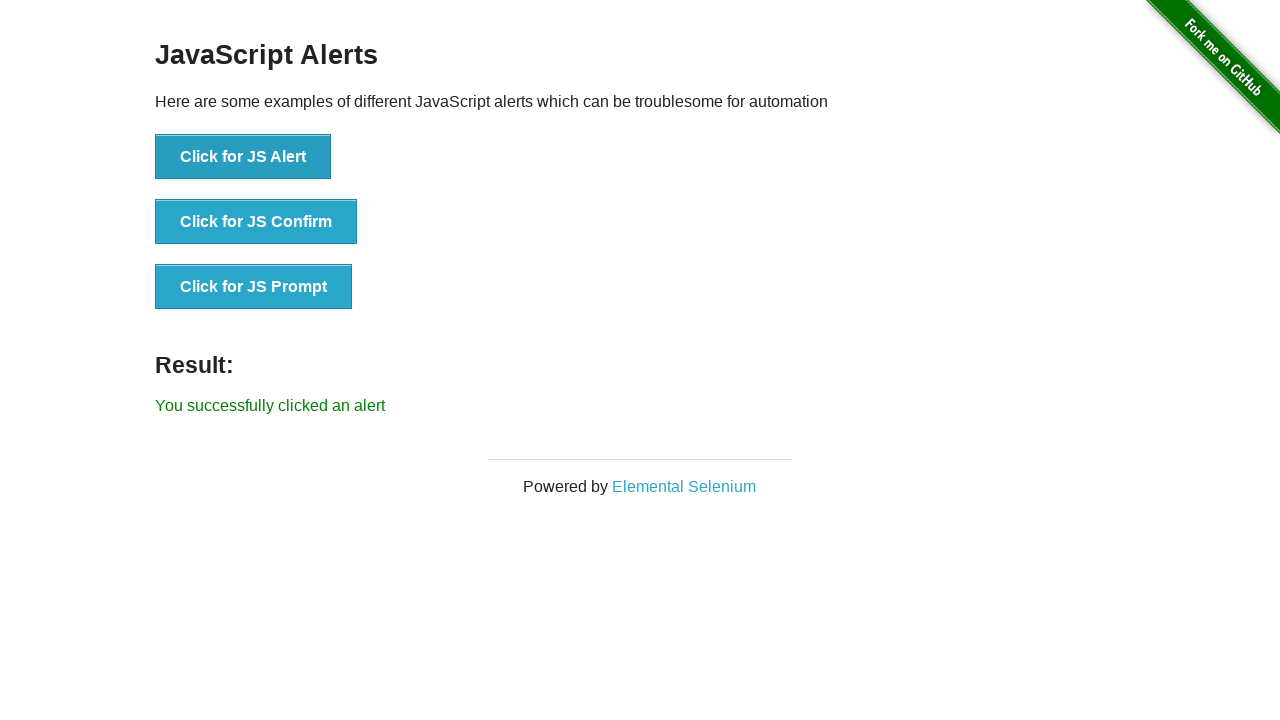

Set up dialog handler and accepted the alert popup
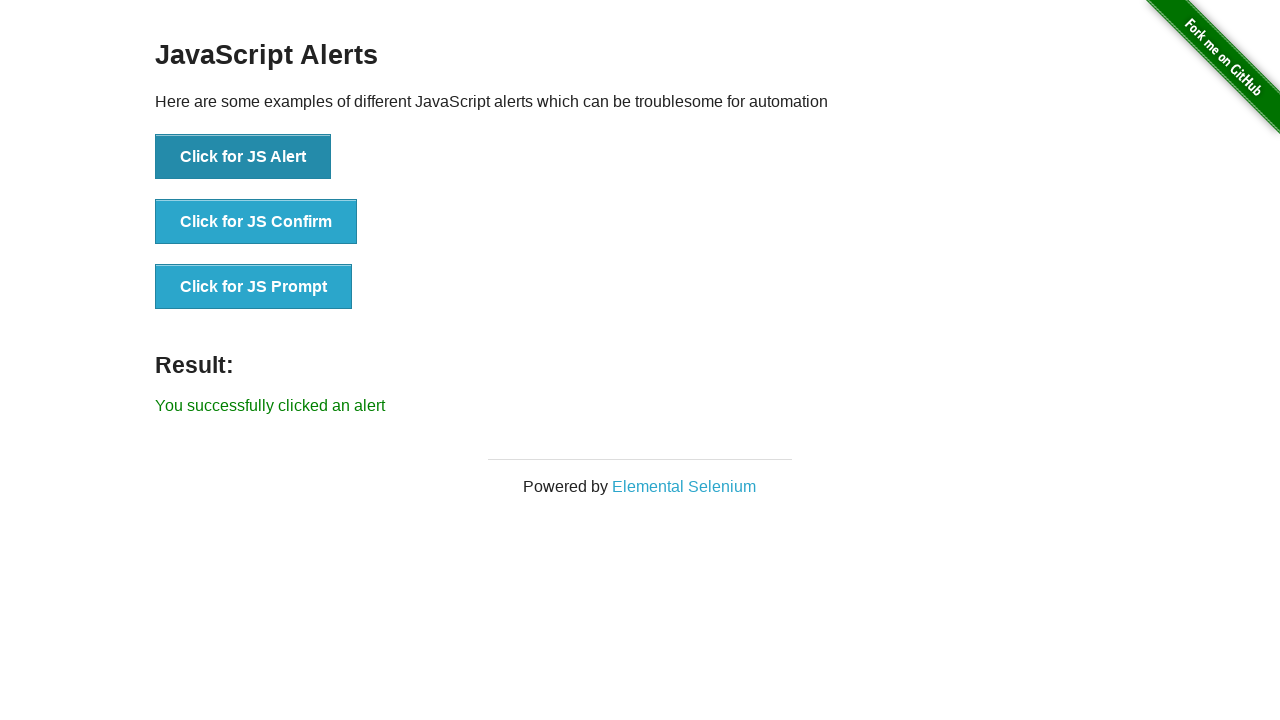

Result message element appeared after accepting alert
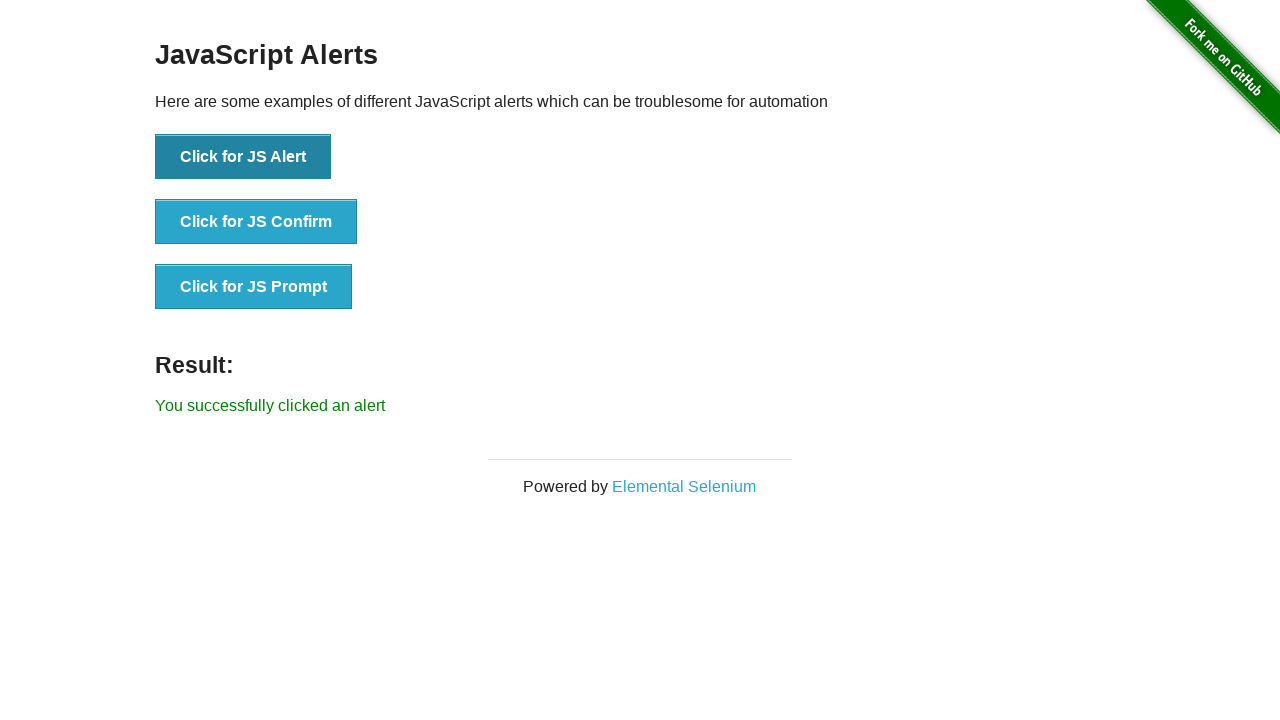

Retrieved result message text: 'You successfully clicked an alert'
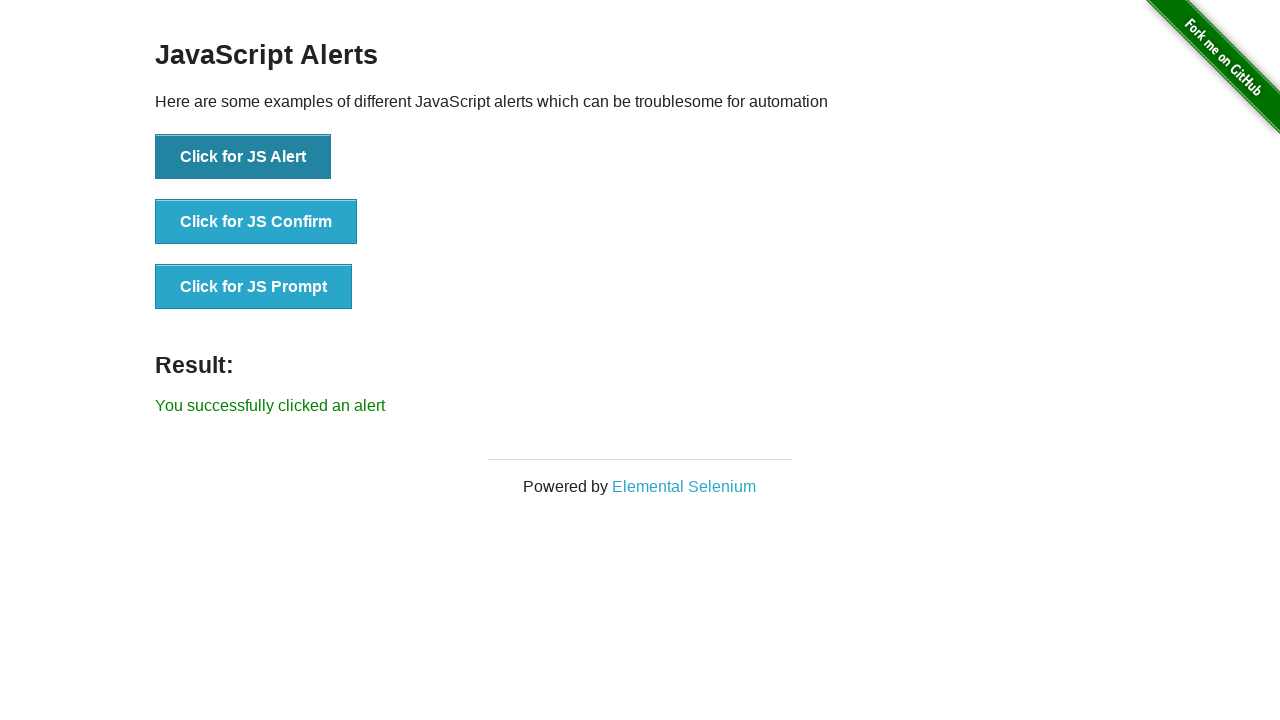

Verified result message contains expected confirmation text
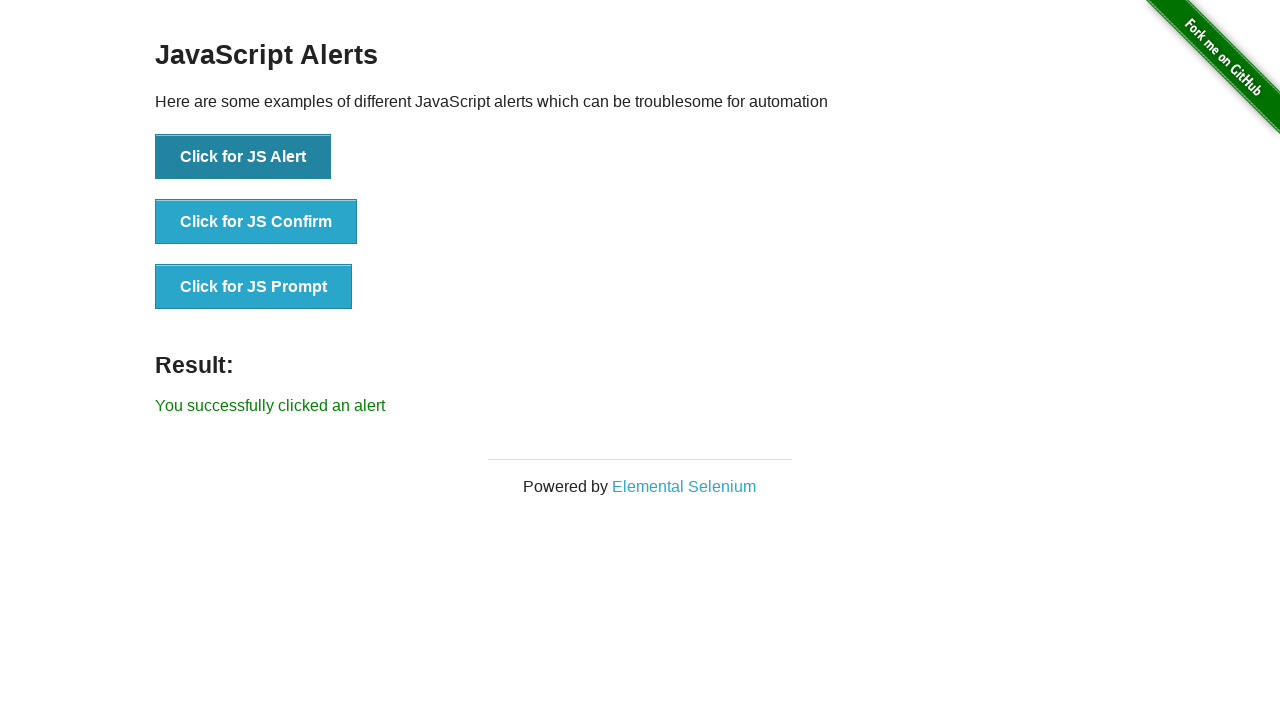

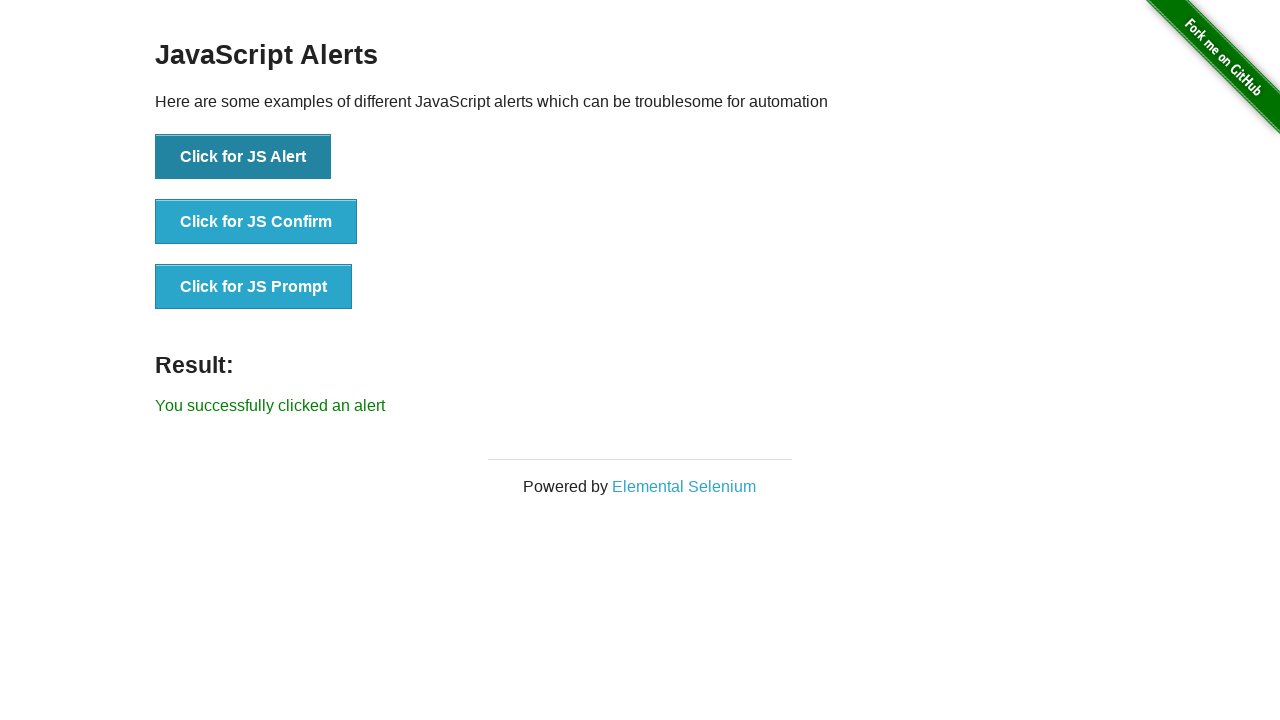